Opens a new tab and switches between window handles

Starting URL: https://formy-project.herokuapp.com/switch-window

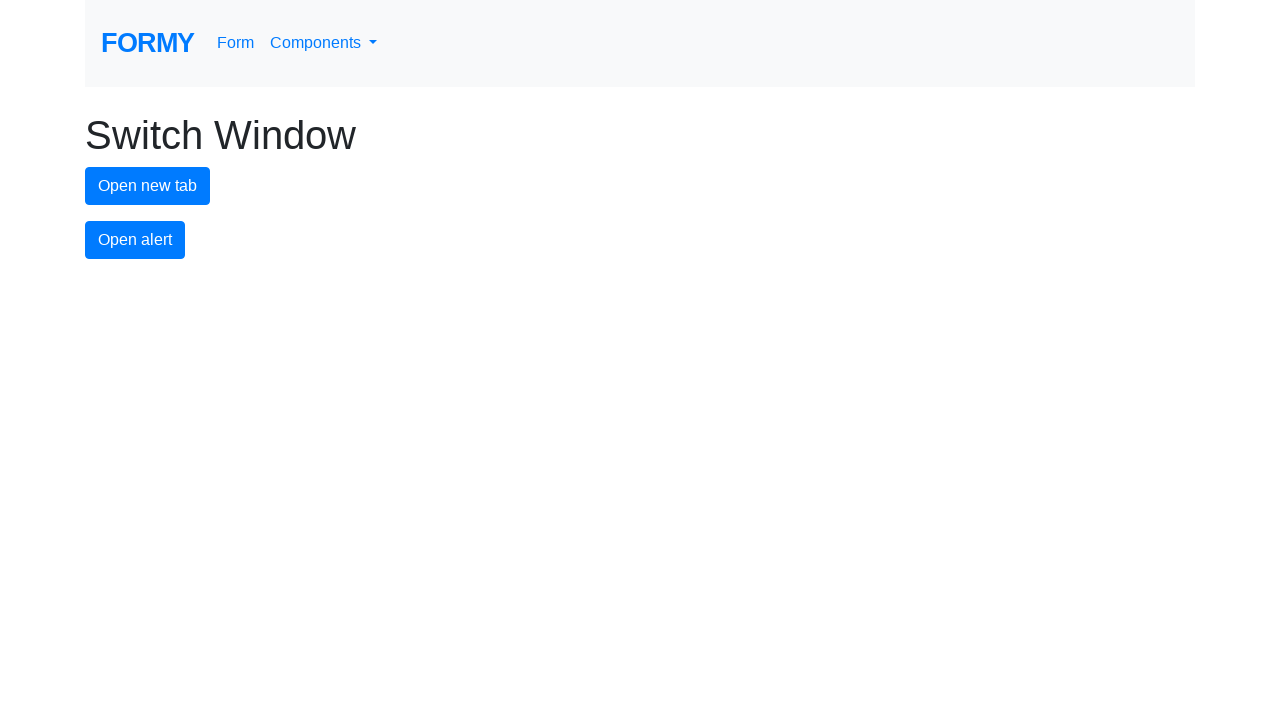

Clicked button to open new tab at (148, 186) on #new-tab-button
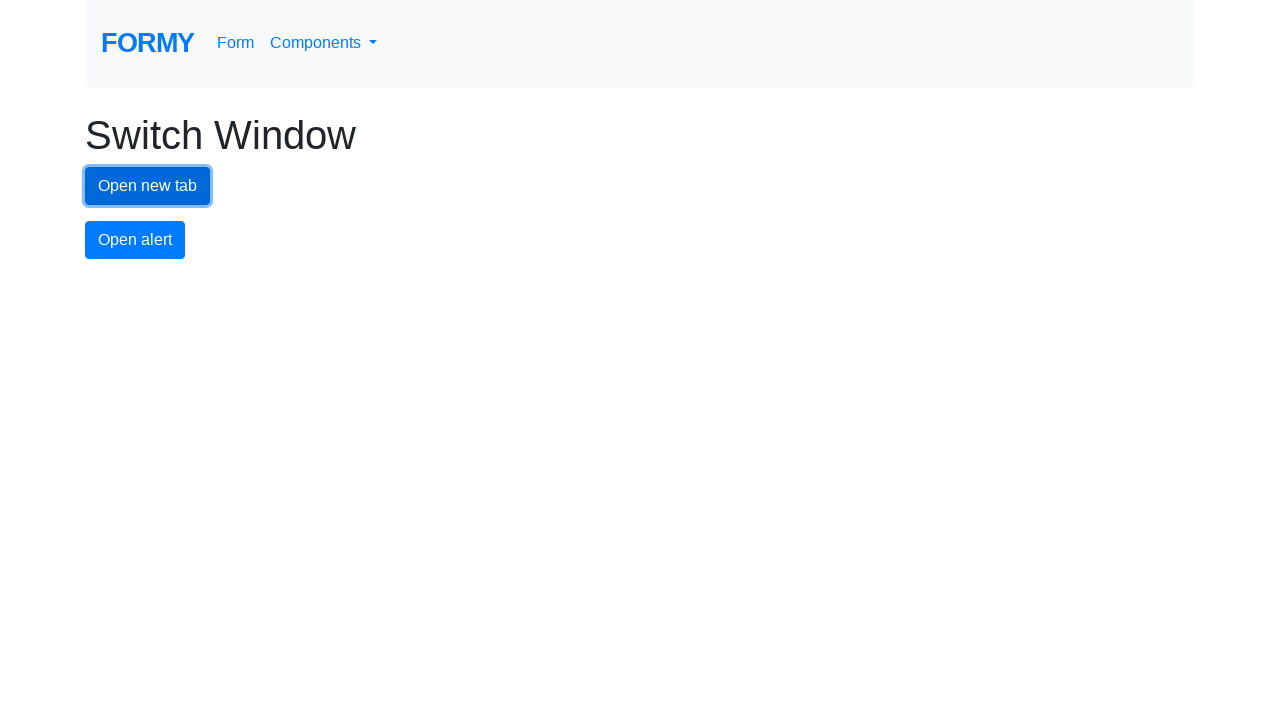

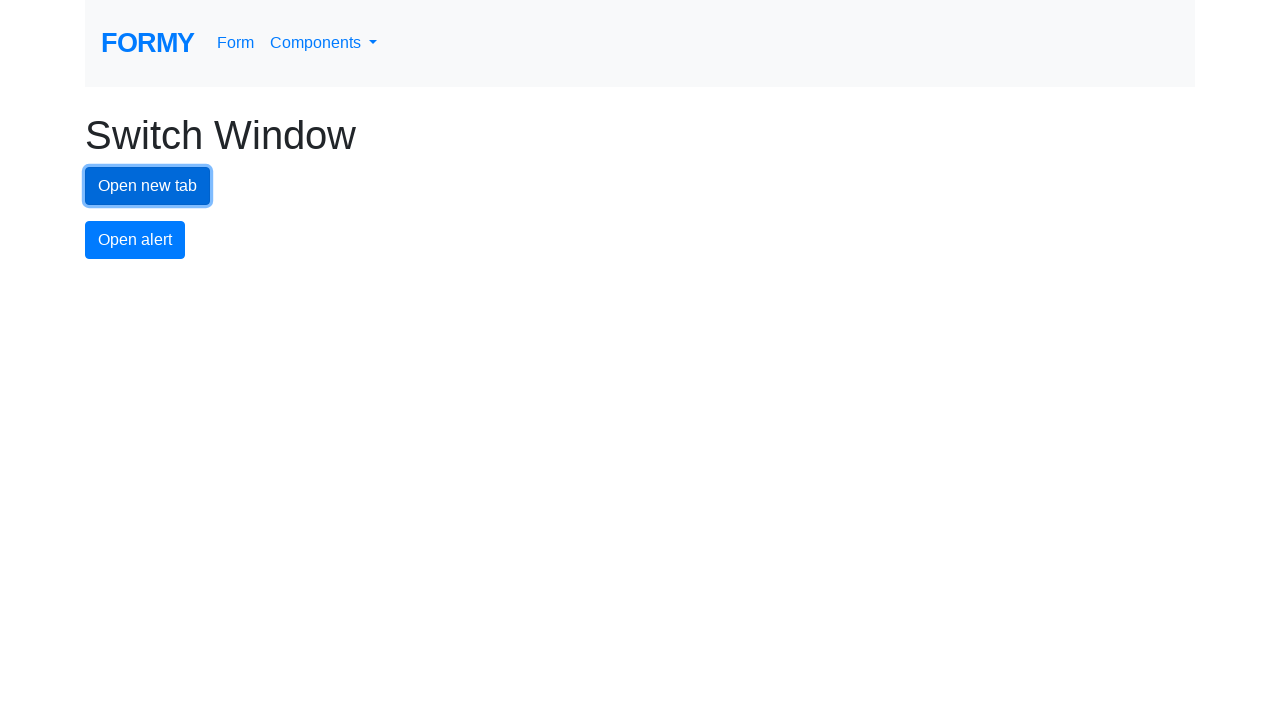